Tests the Load Delay page by navigating to it and waiting for a button to appear after a loading delay

Starting URL: http://uitestingplayground.com/

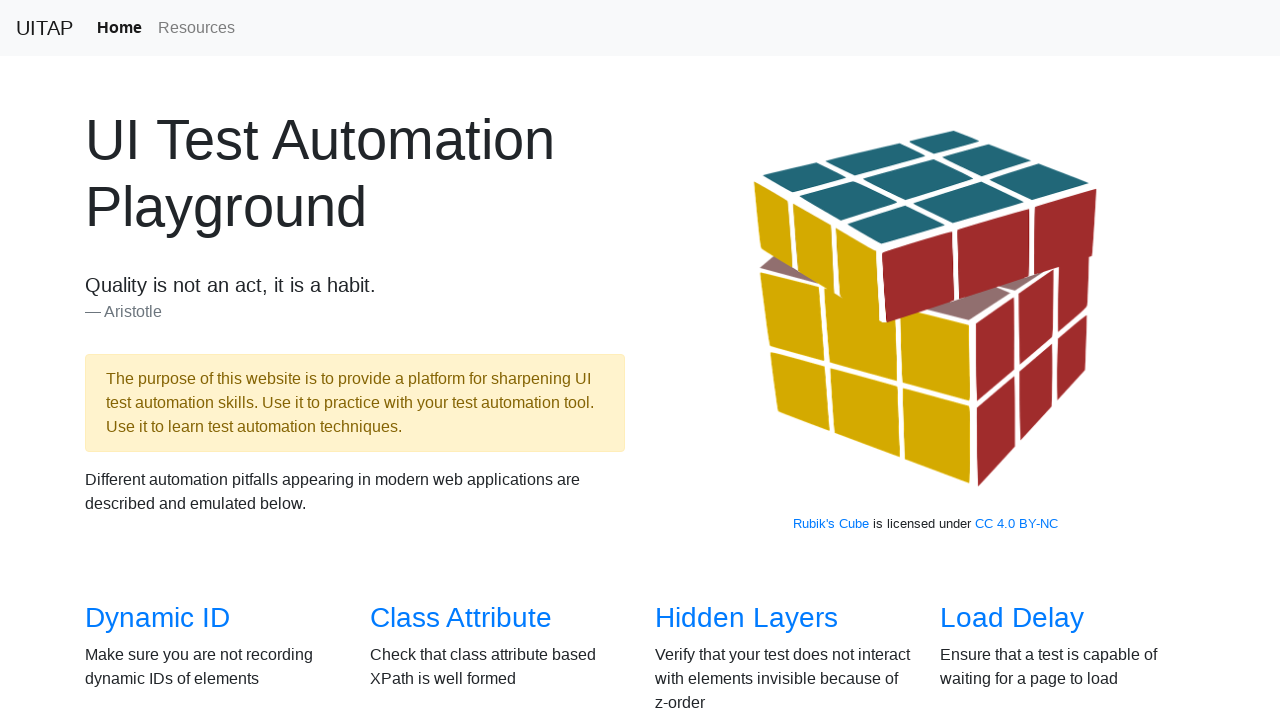

Clicked on Load Delay link at (1012, 618) on text=Load Delay
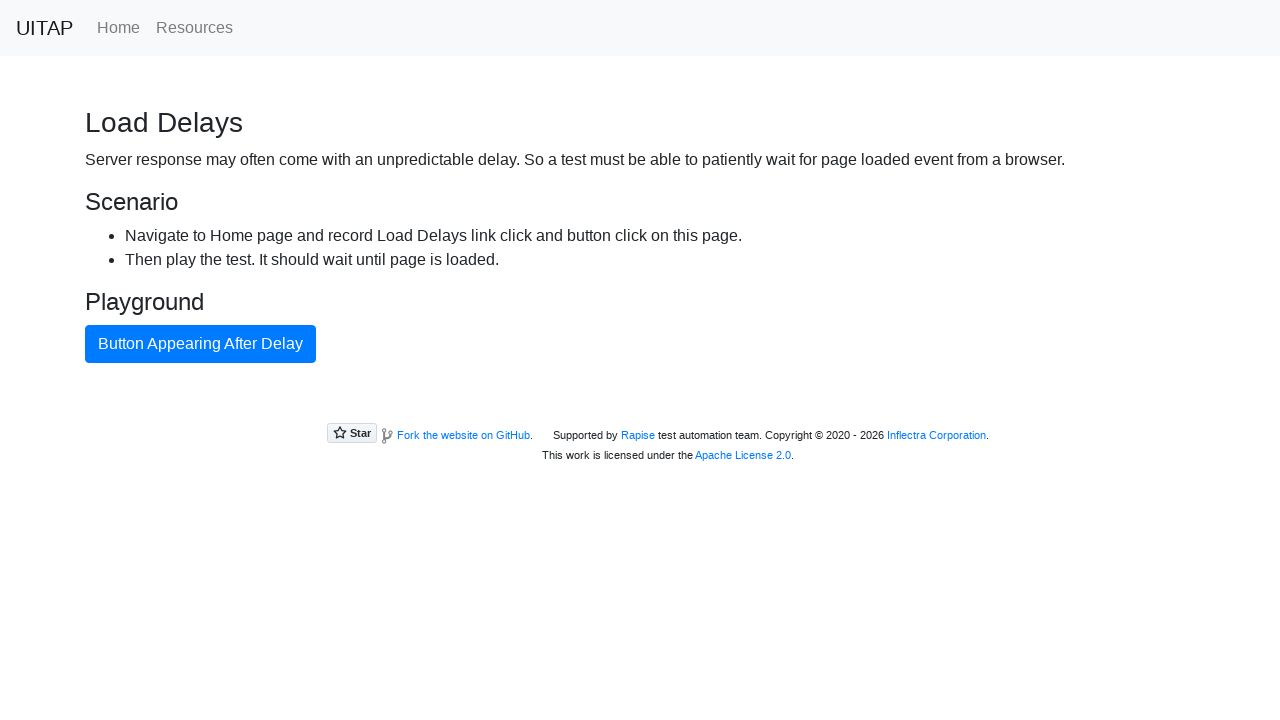

Waited for primary button to appear after load delay
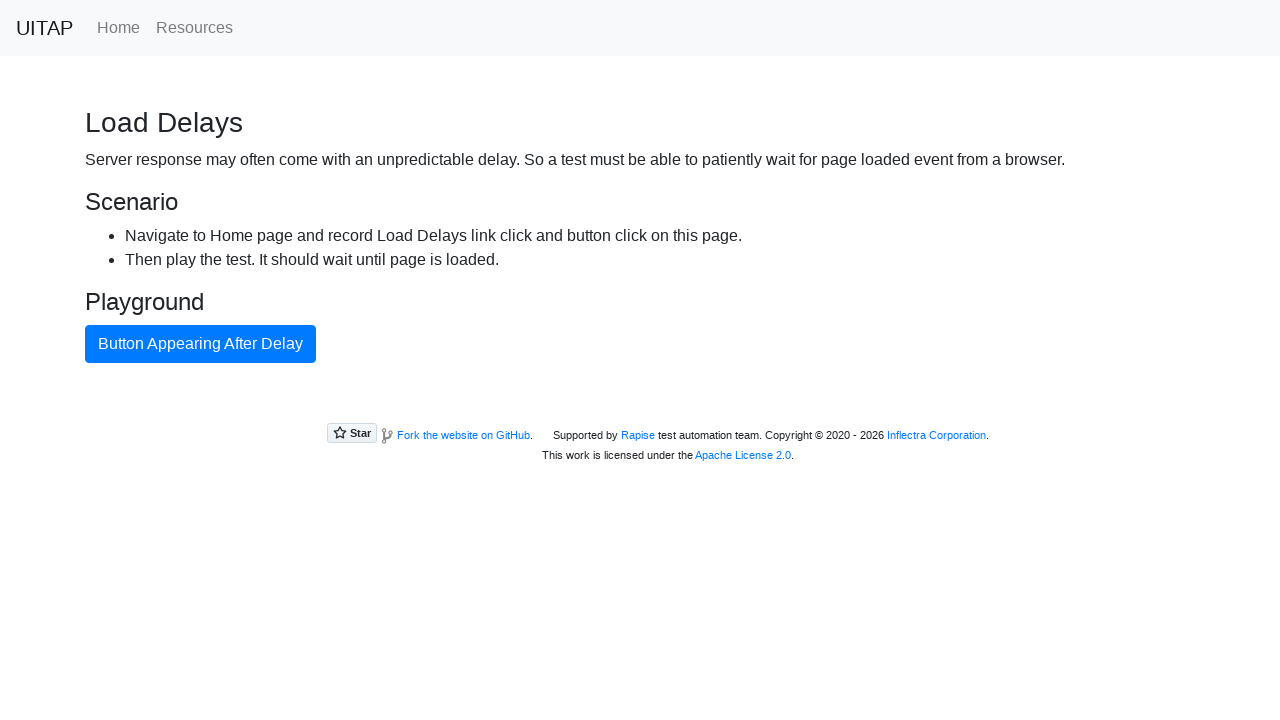

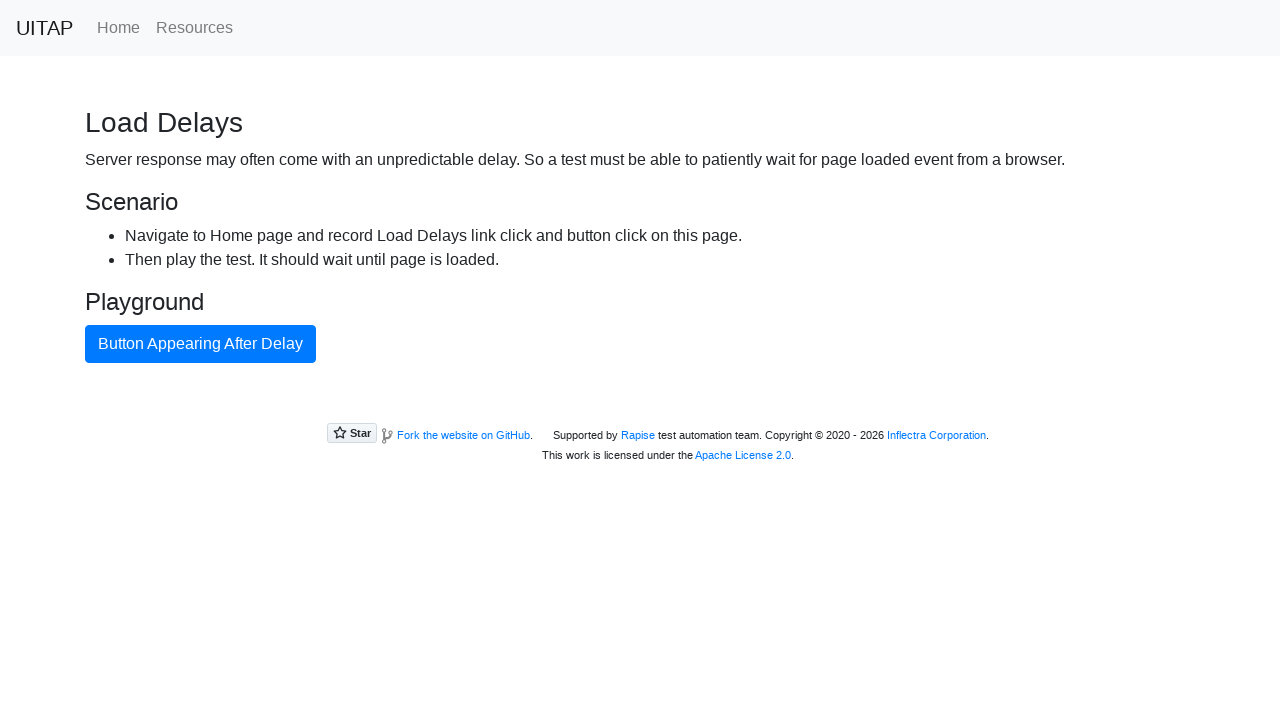